Automates a color-blindness test game by repeatedly finding the square with a unique background color among a grid of squares and clicking it for 60 seconds.

Starting URL: http://zzzscore.com/color/

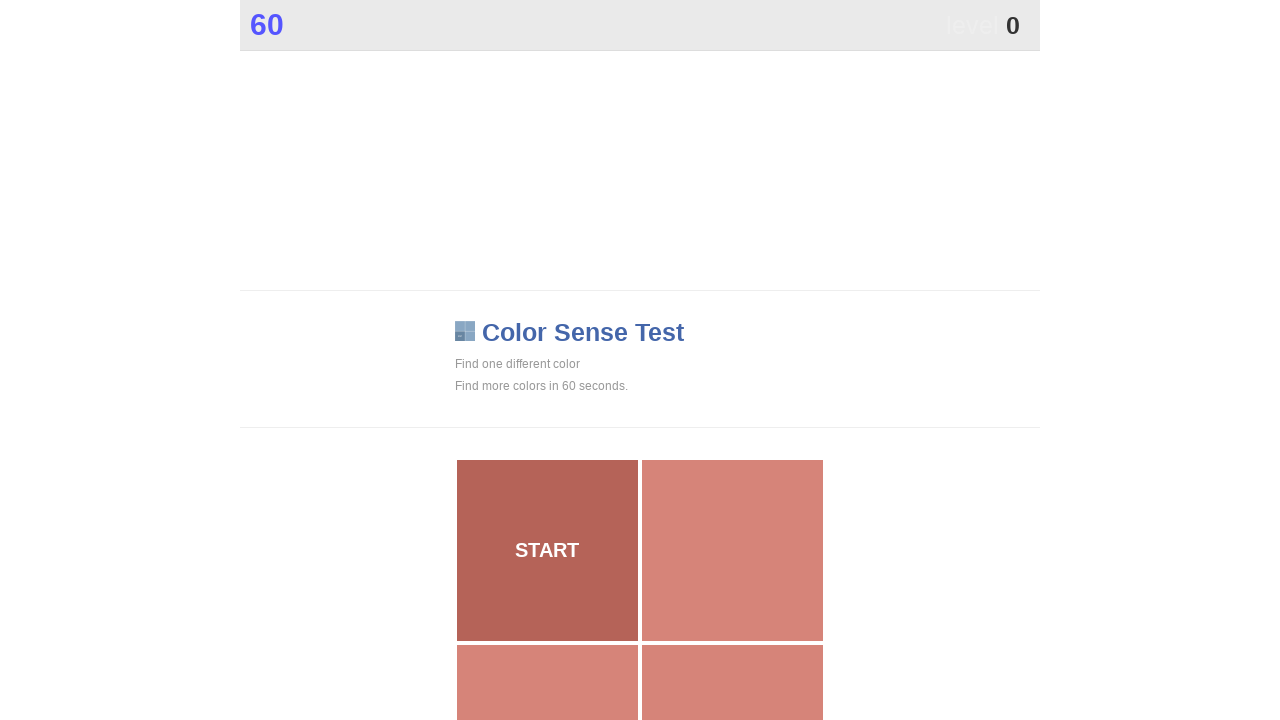

Retrieved all grid buttons from the color-blindness test
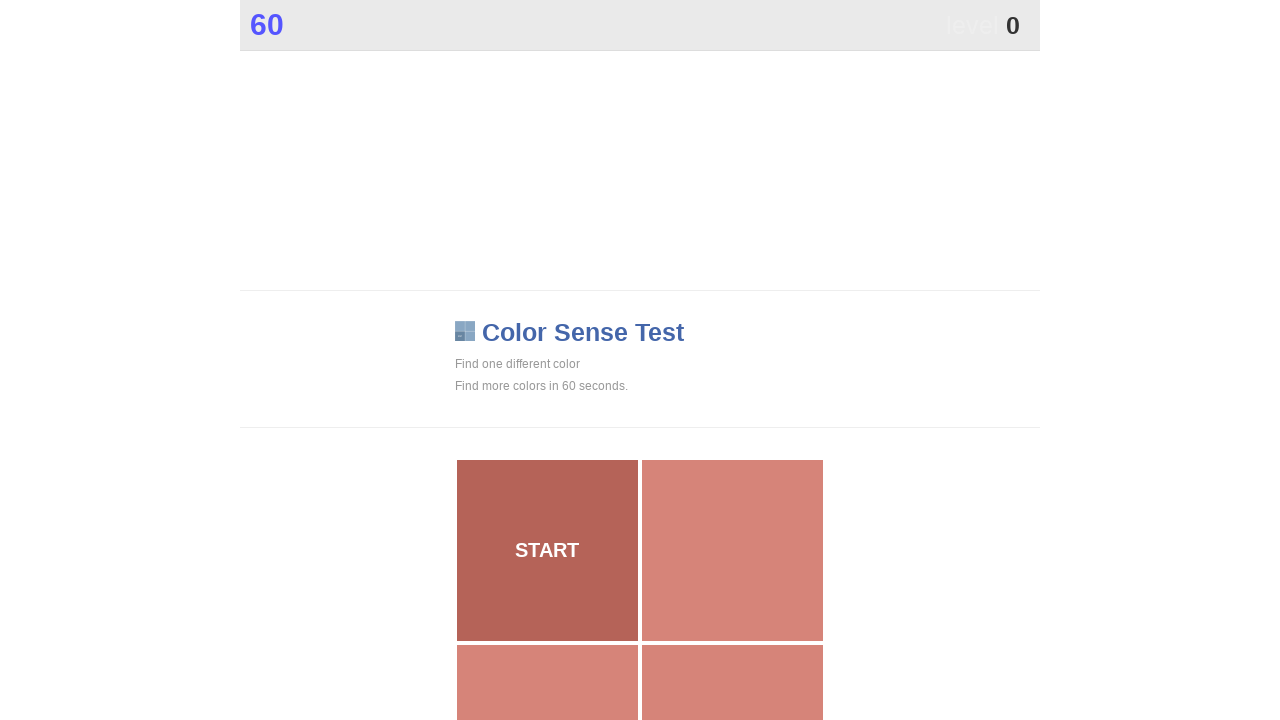

Extracted background colors from 230 grid buttons
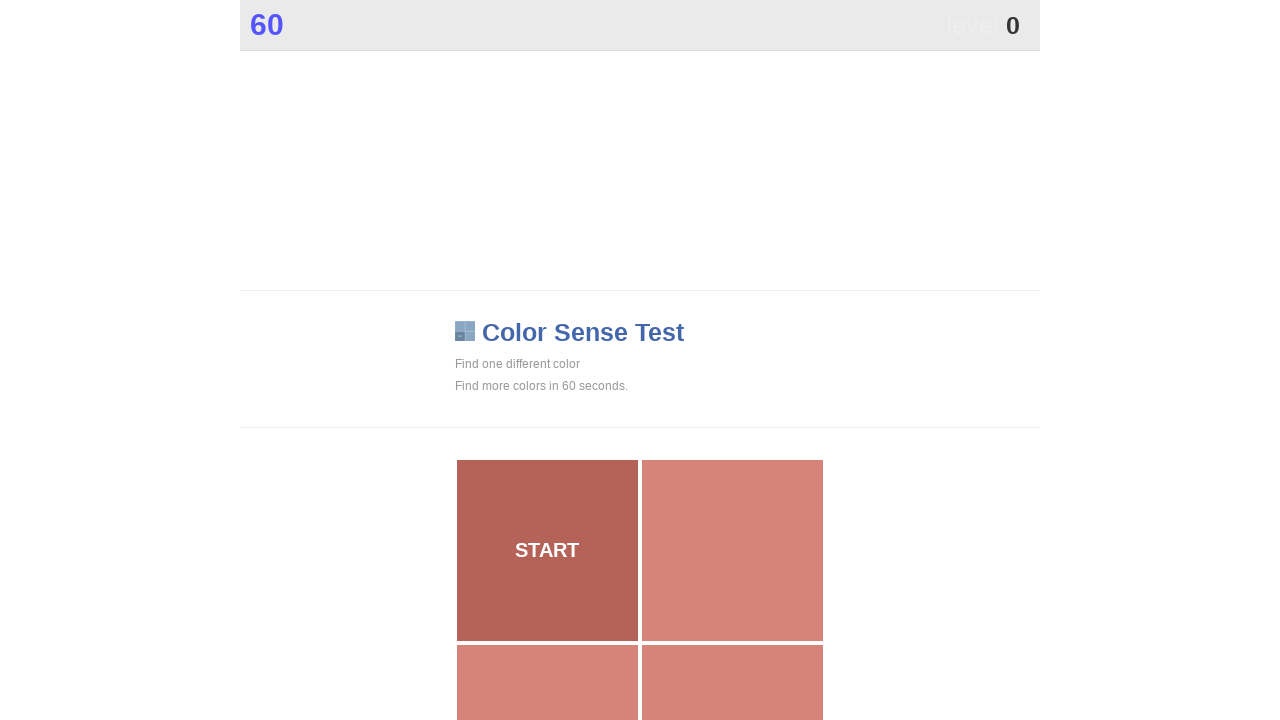

Identified unique color: rgb(181, 99, 88)
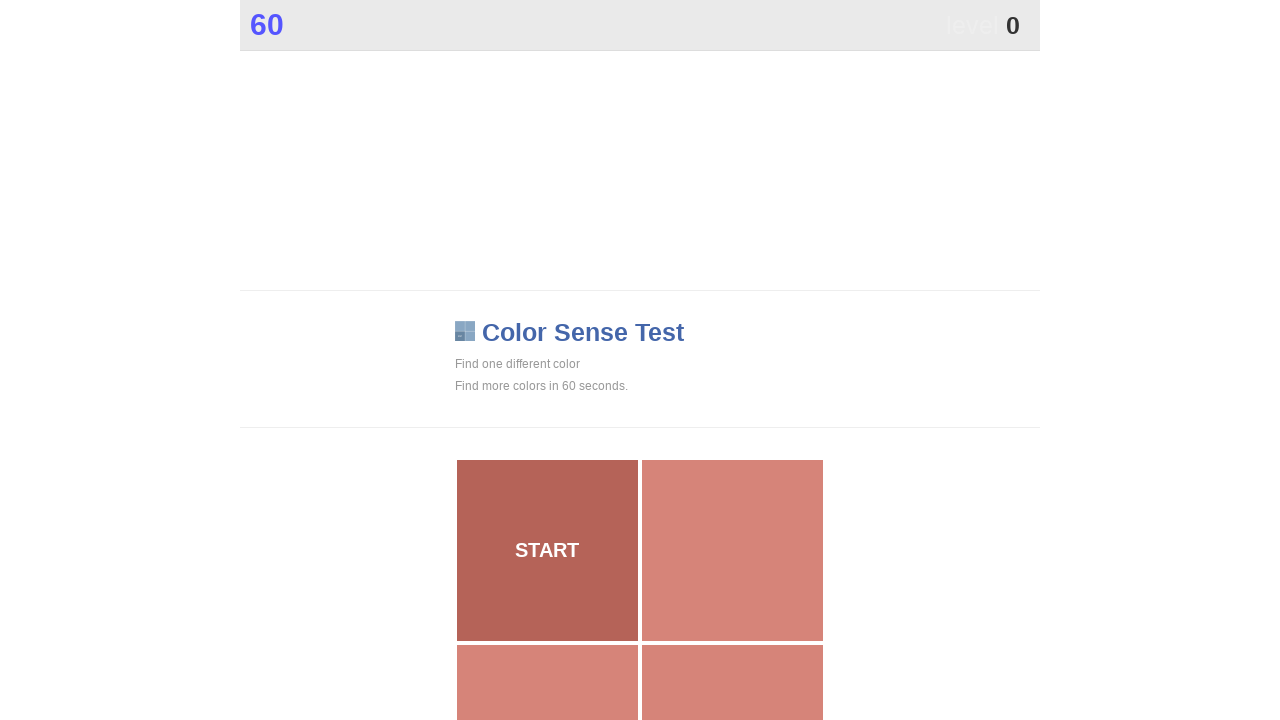

Clicked the button with unique color at index 0 at (547, 550) on xpath=//*[@id="grid"]/div >> nth=0
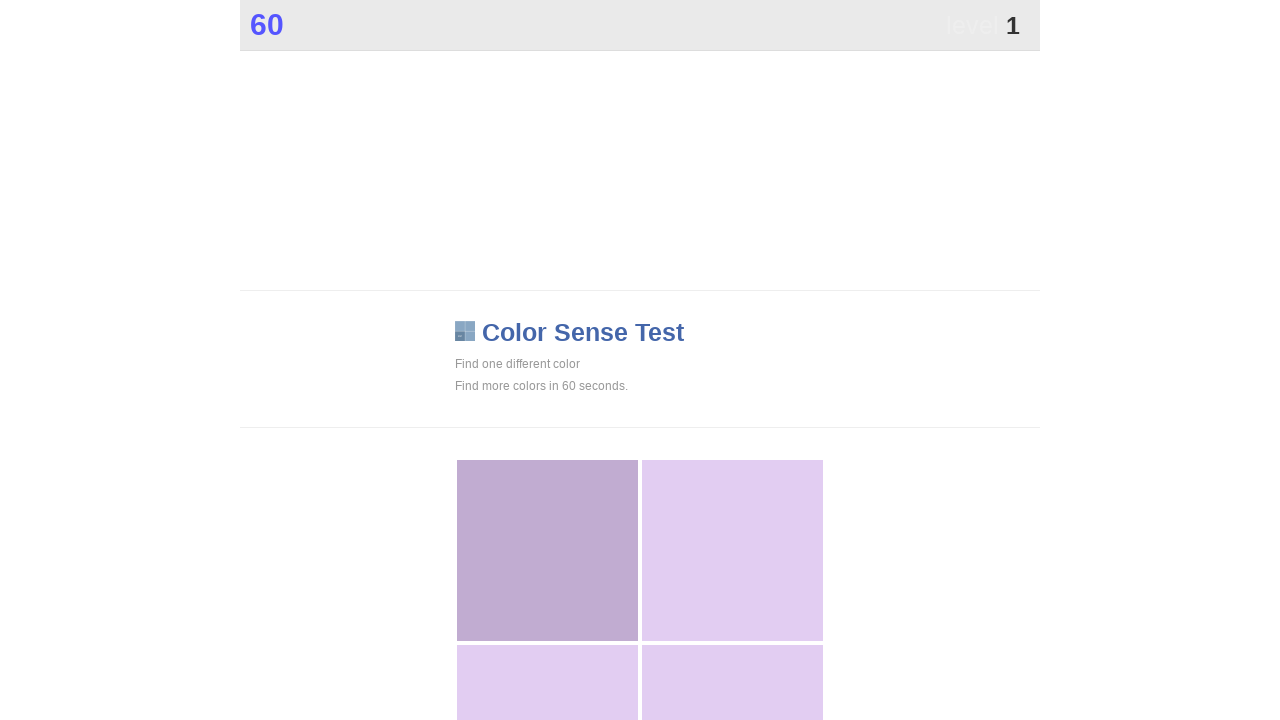

Retrieved all grid buttons from the color-blindness test
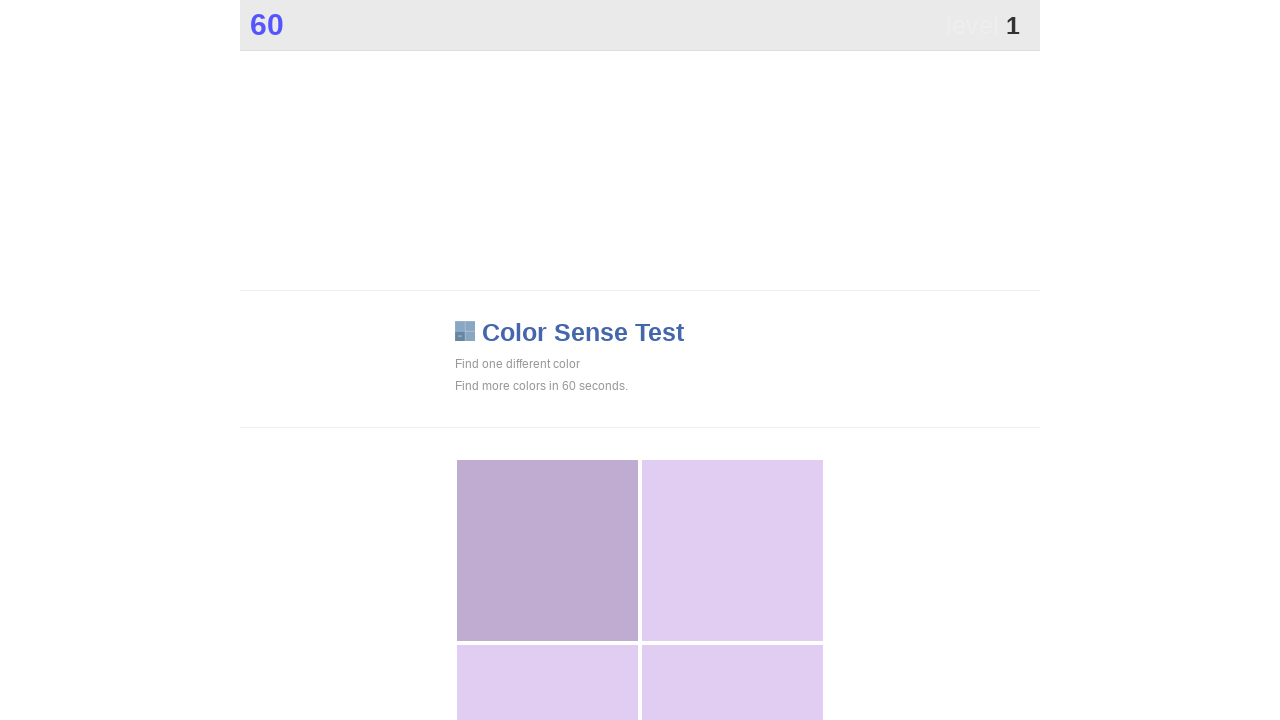

Extracted background colors from 230 grid buttons
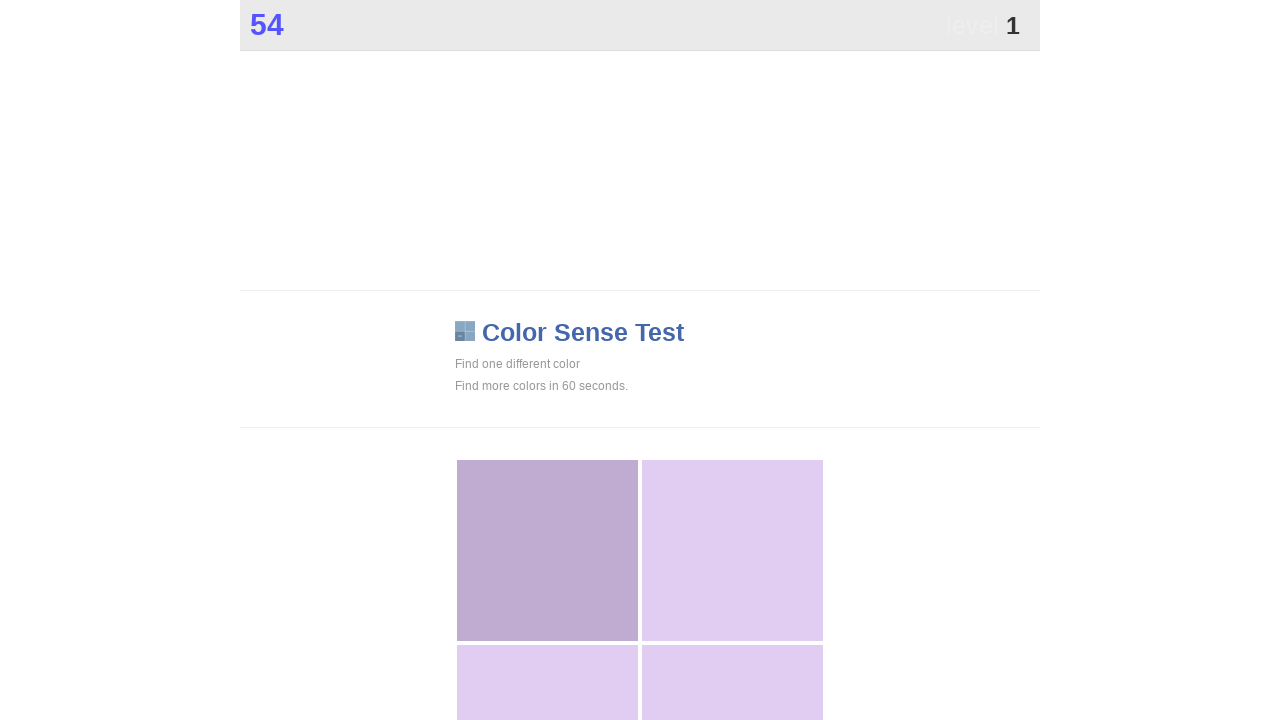

Identified unique color: rgb(193, 172, 209)
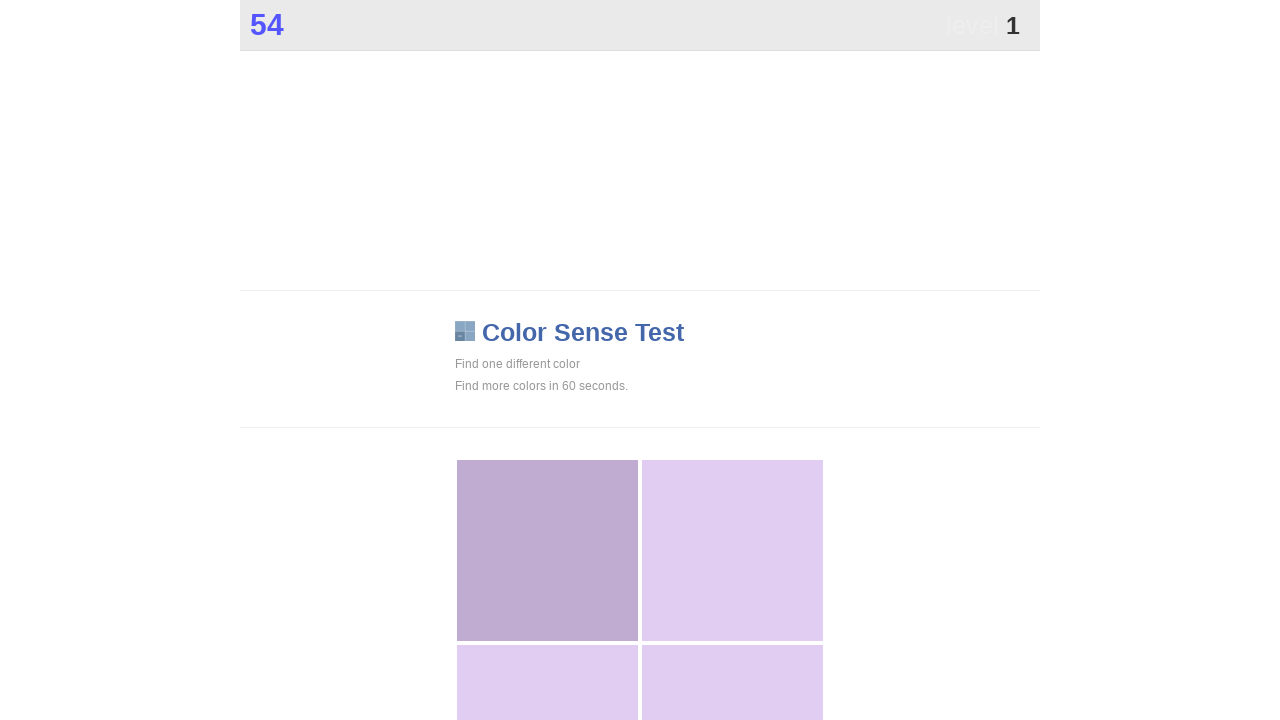

Clicked the button with unique color at index 0 at (547, 550) on xpath=//*[@id="grid"]/div >> nth=0
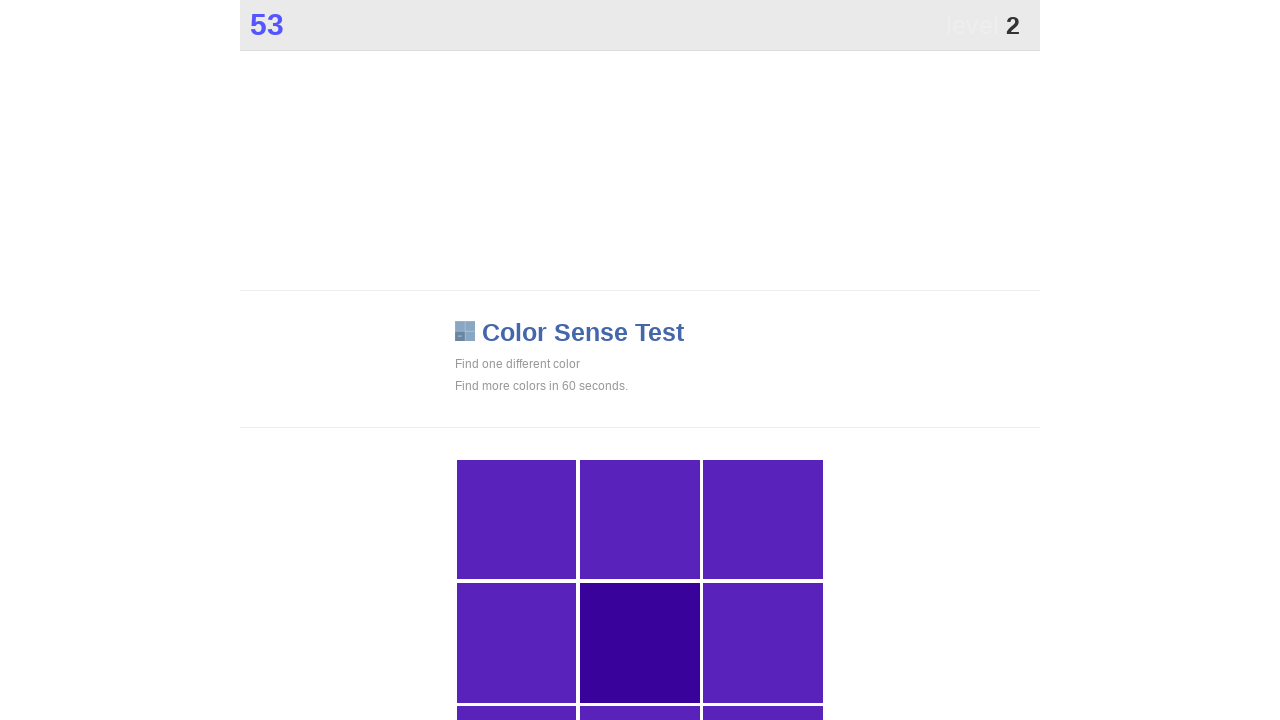

Retrieved all grid buttons from the color-blindness test
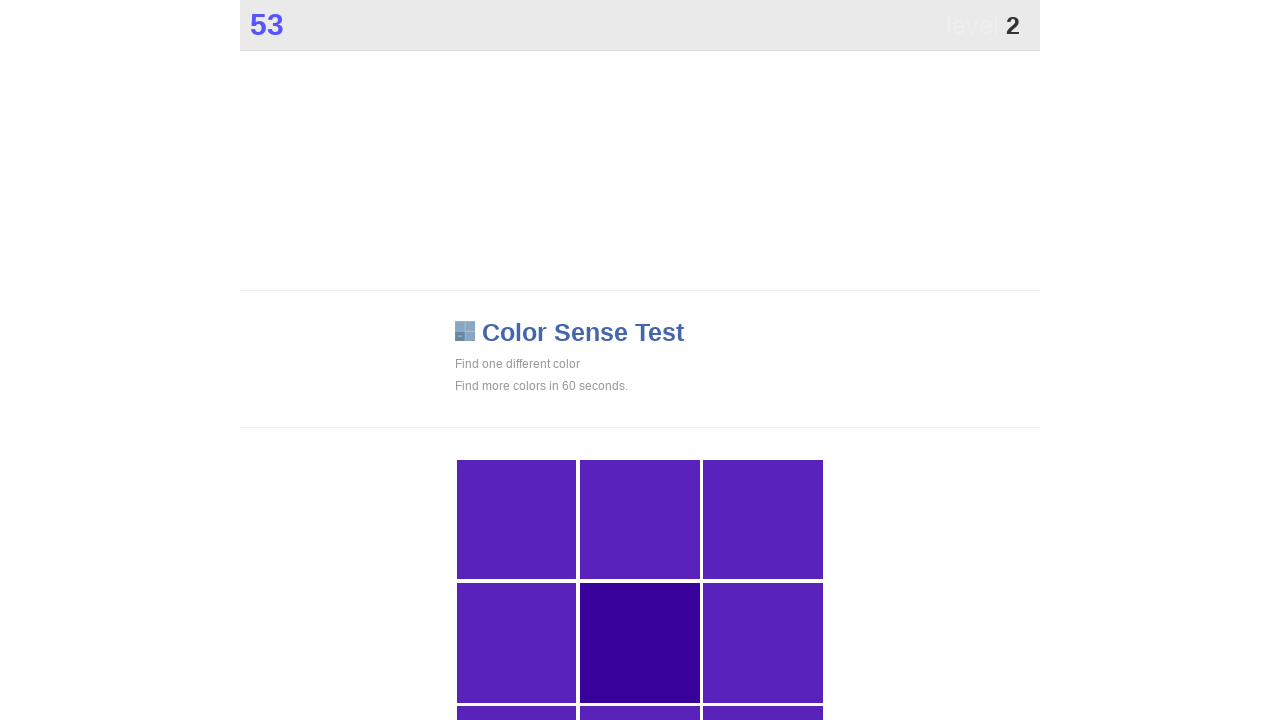

Extracted background colors from 230 grid buttons
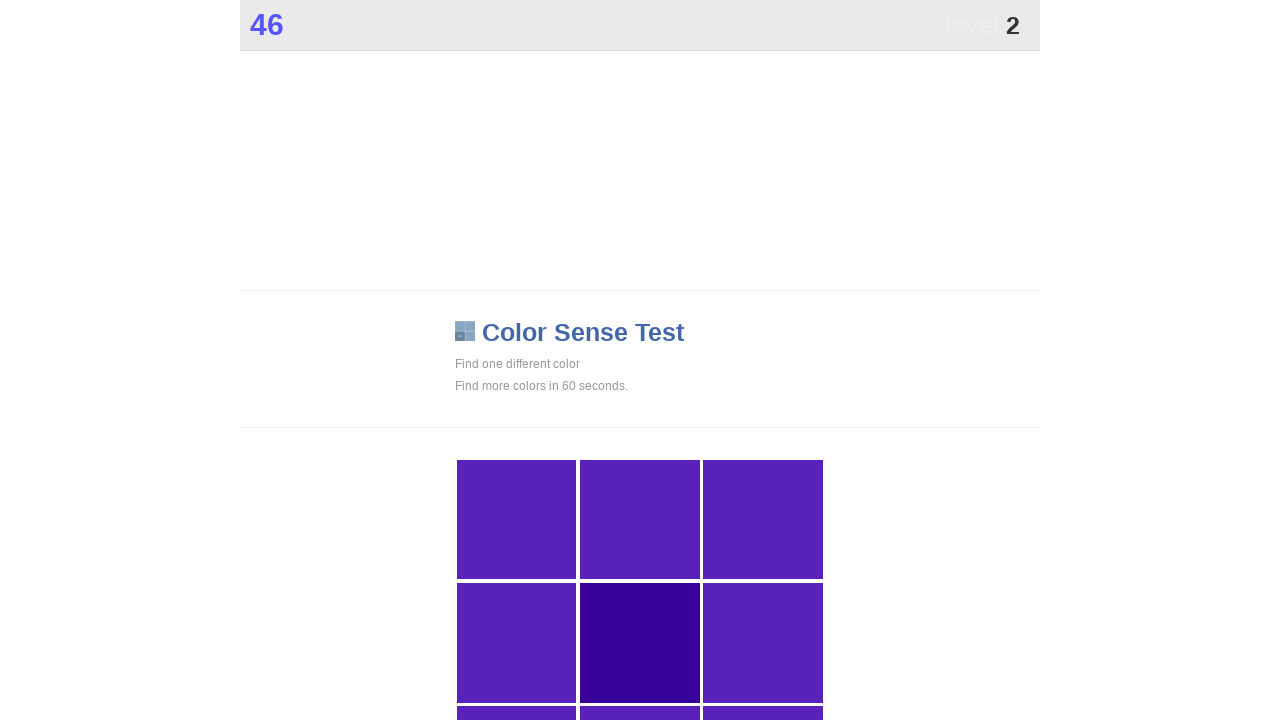

Identified unique color: rgb(57, 3, 155)
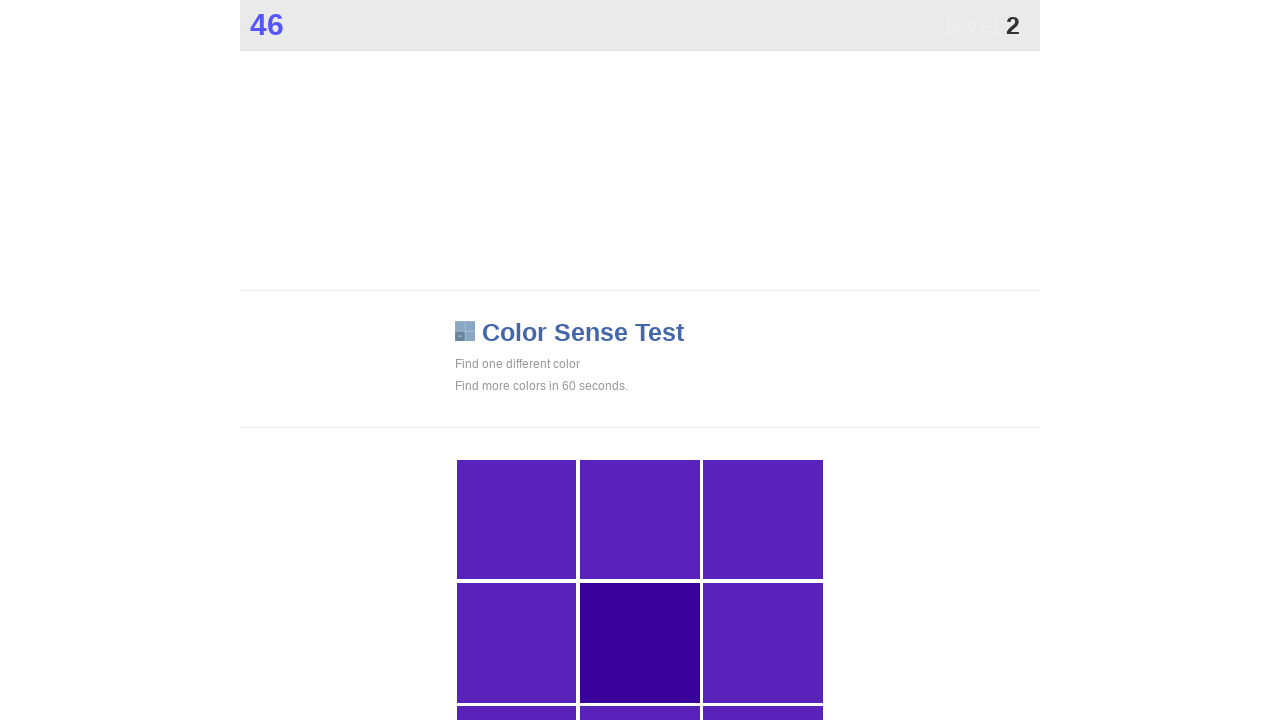

Clicked the button with unique color at index 4 at (640, 643) on xpath=//*[@id="grid"]/div >> nth=4
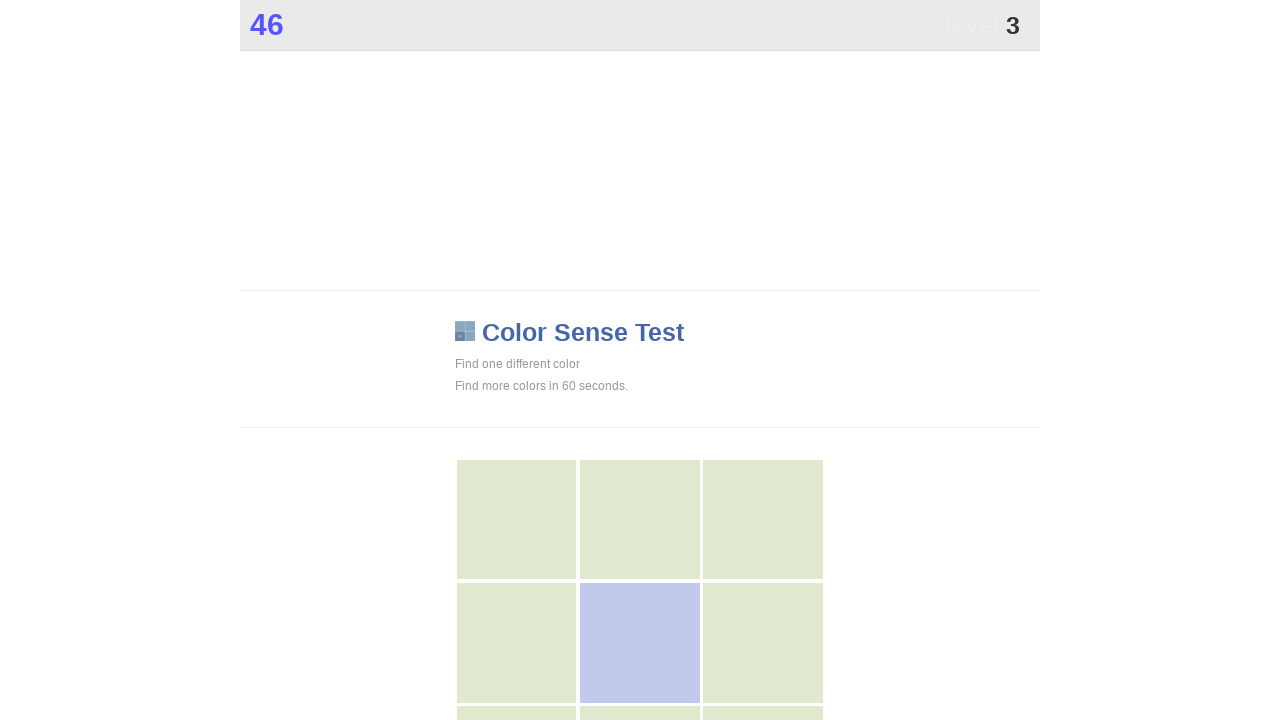

Retrieved all grid buttons from the color-blindness test
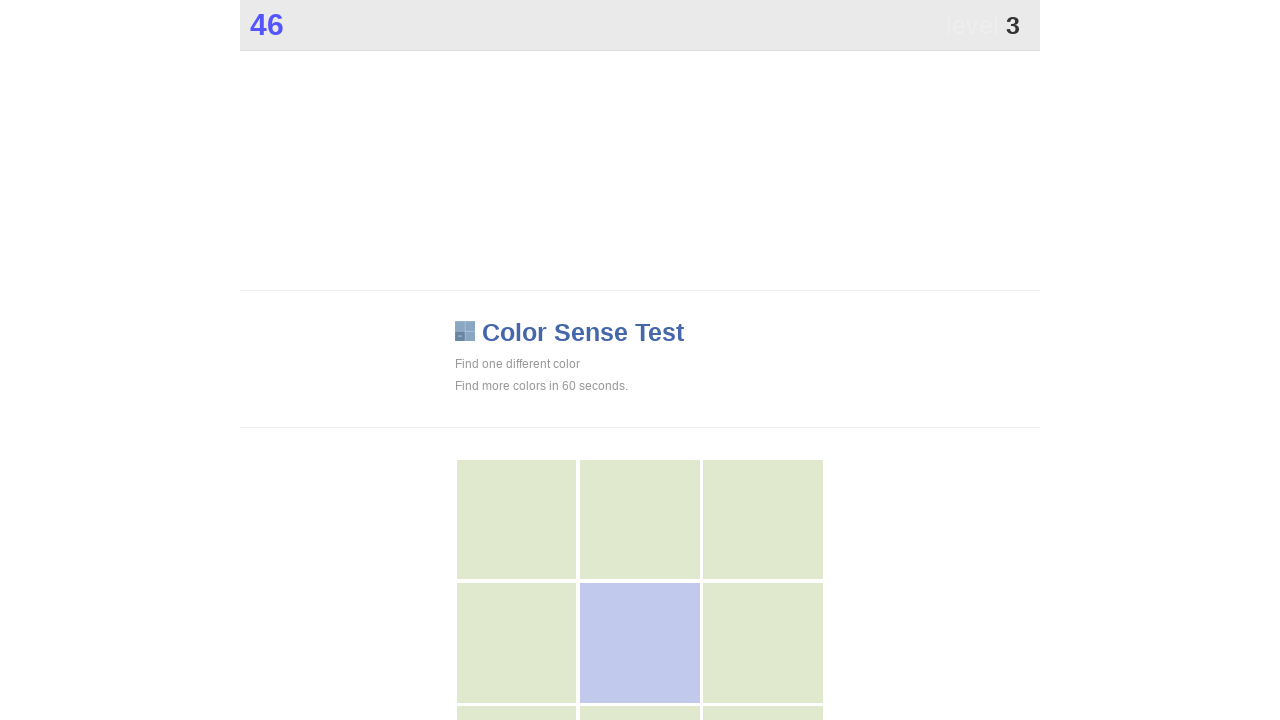

Extracted background colors from 230 grid buttons
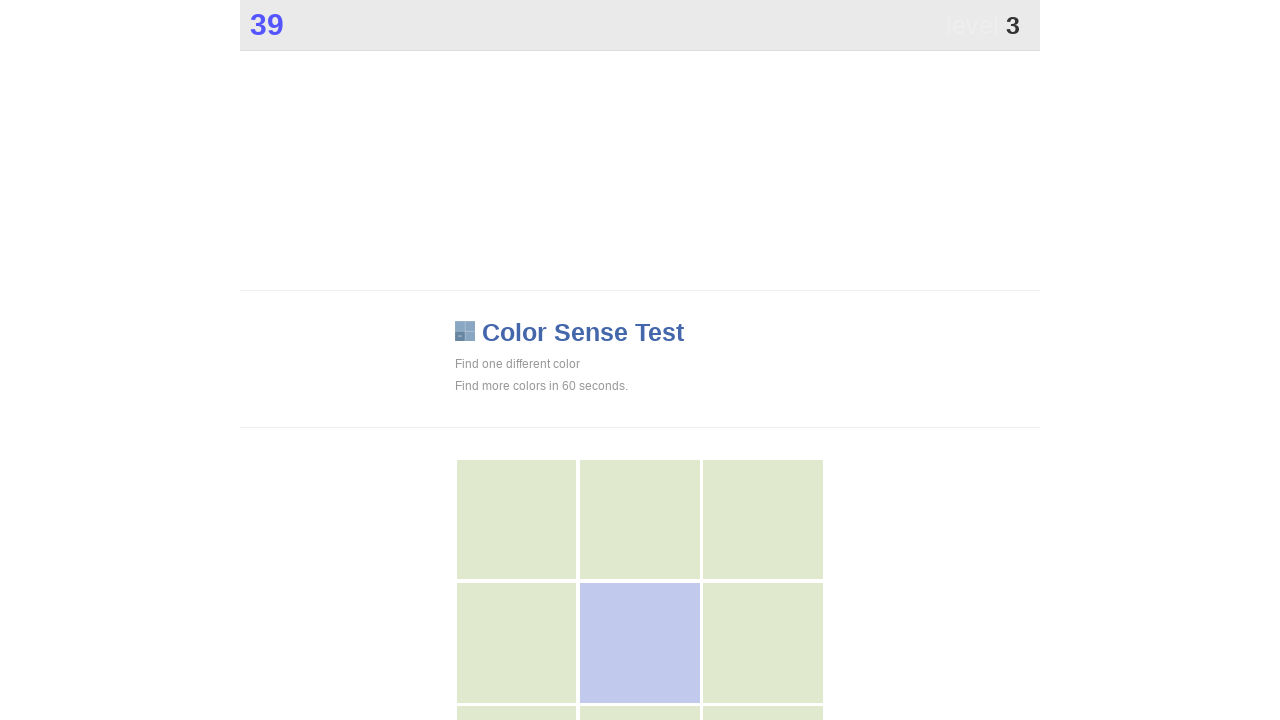

Identified unique color: rgb(193, 201, 237)
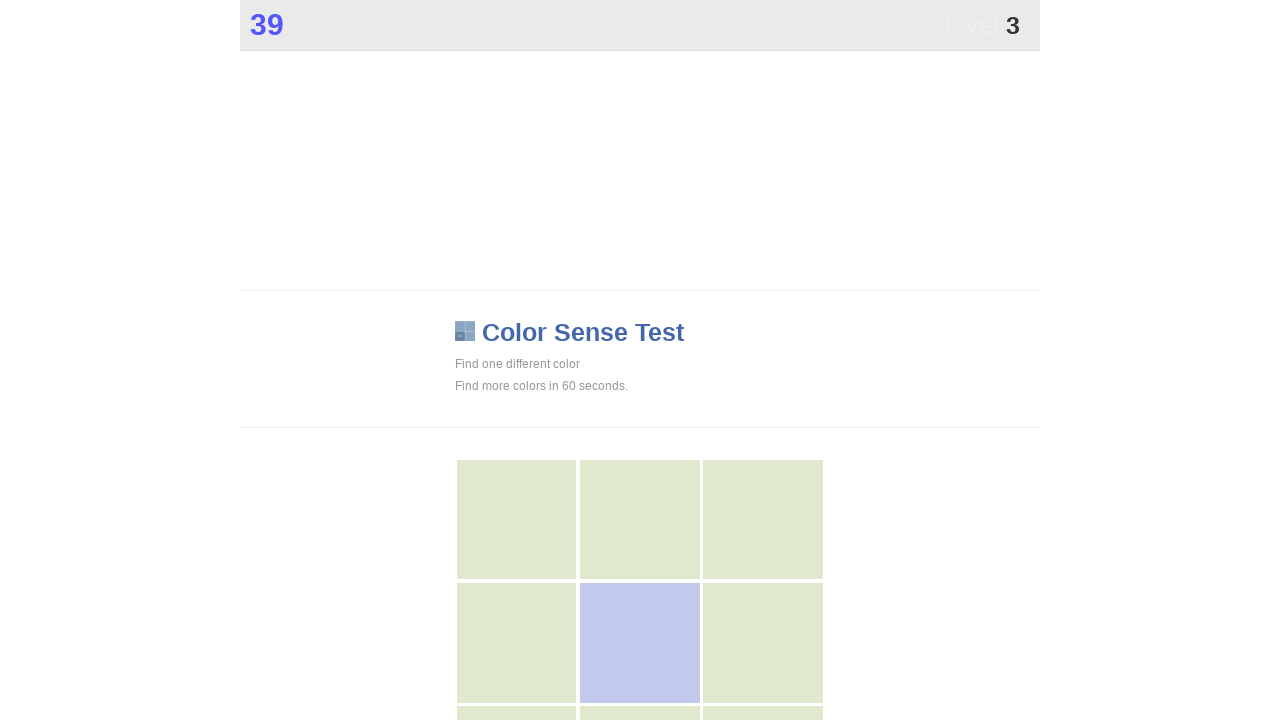

Clicked the button with unique color at index 4 at (640, 643) on xpath=//*[@id="grid"]/div >> nth=4
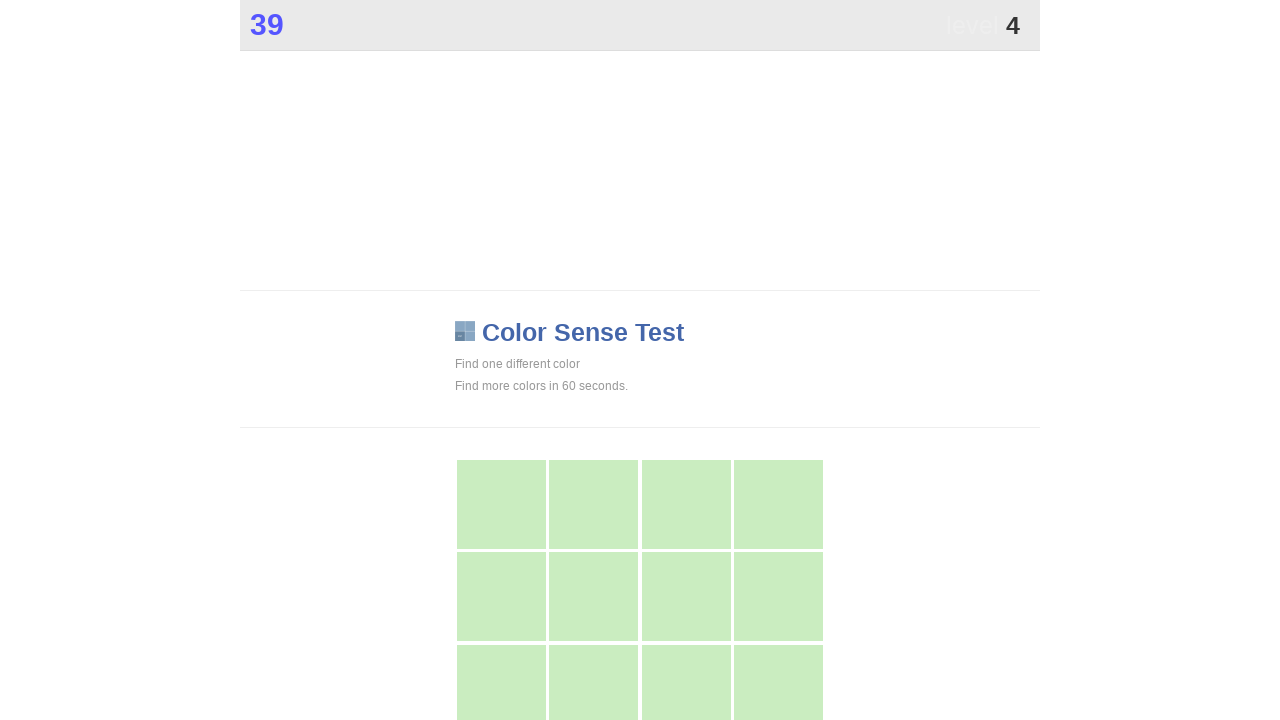

Retrieved all grid buttons from the color-blindness test
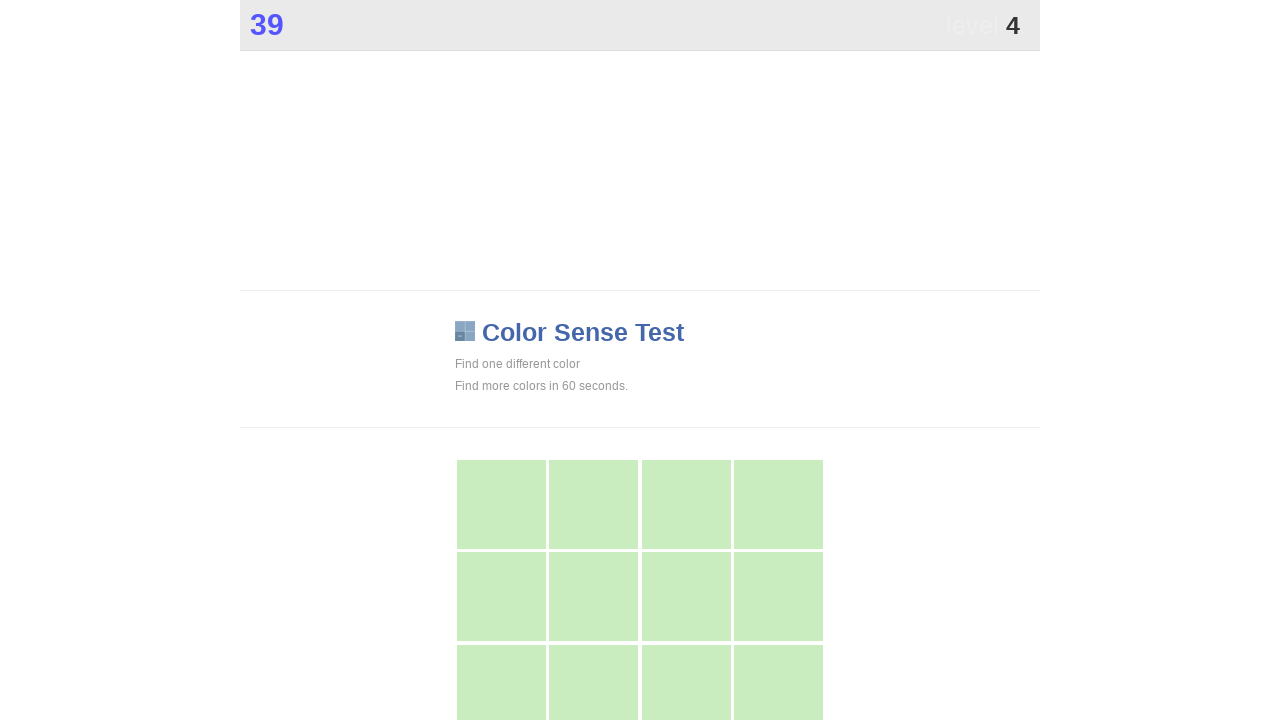

Extracted background colors from 230 grid buttons
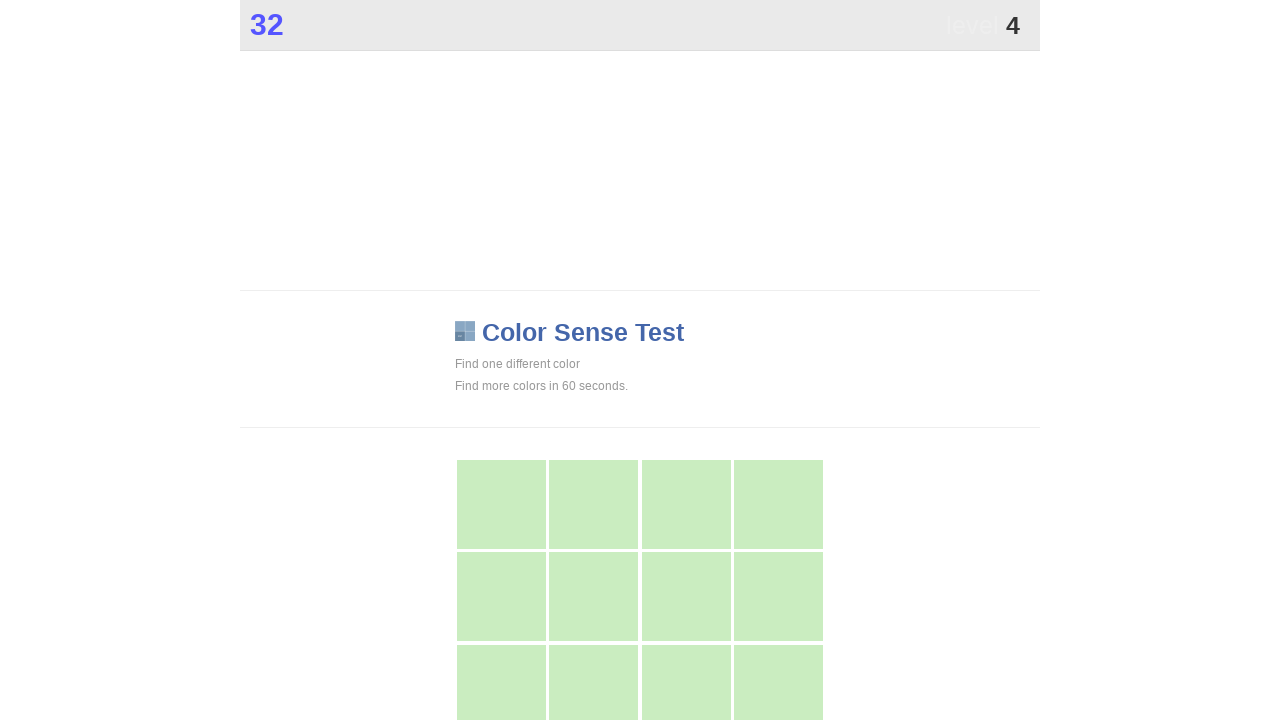

Identified unique color: rgb(233, 206, 161)
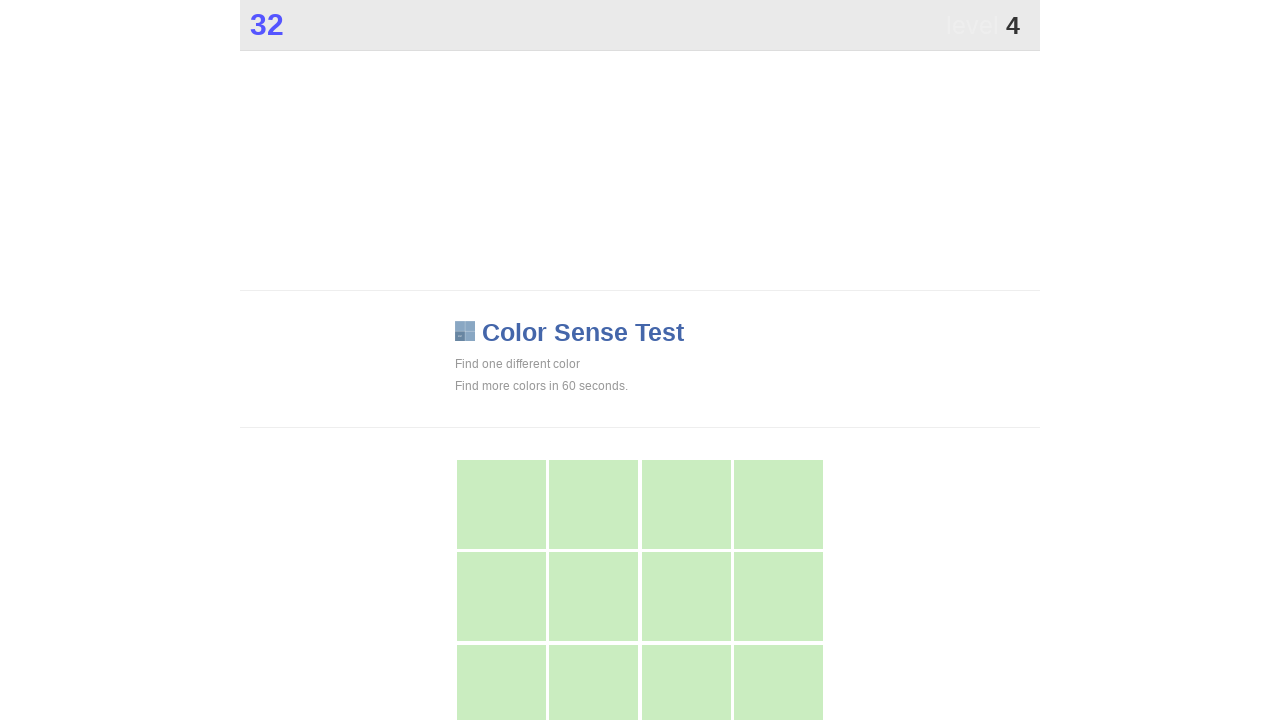

Clicked the button with unique color at index 13 at (594, 361) on xpath=//*[@id="grid"]/div >> nth=13
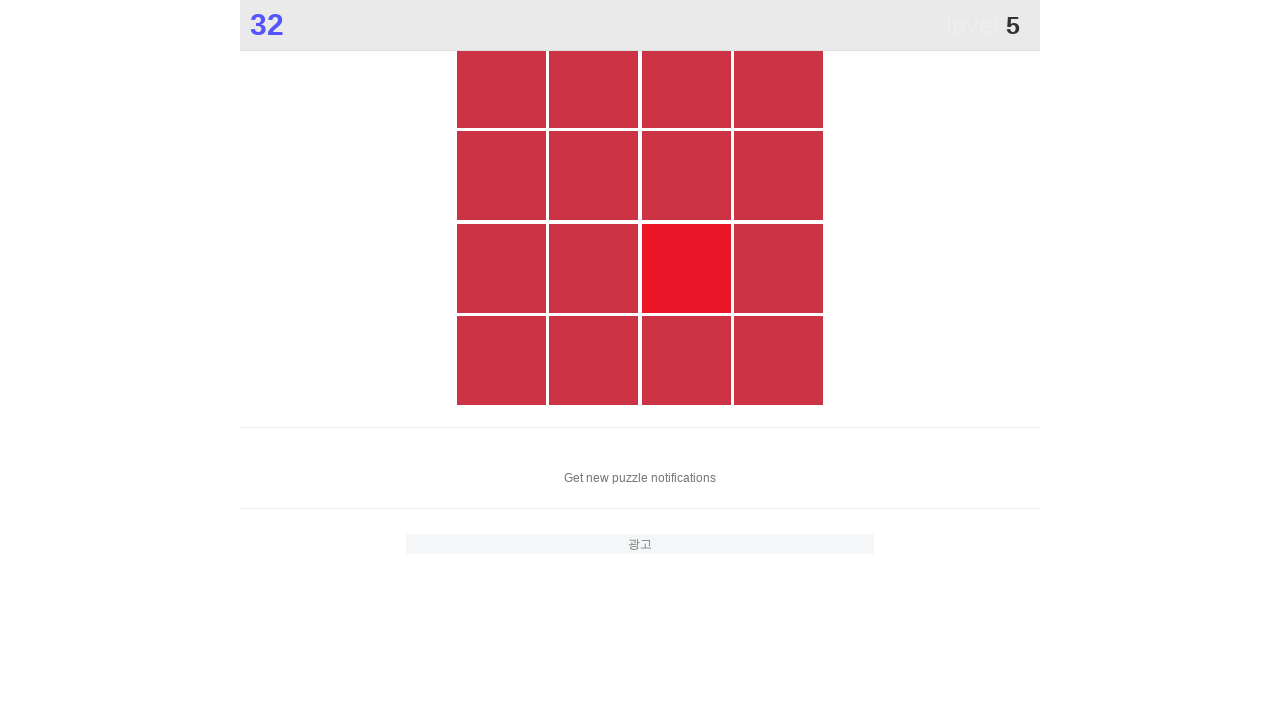

Retrieved all grid buttons from the color-blindness test
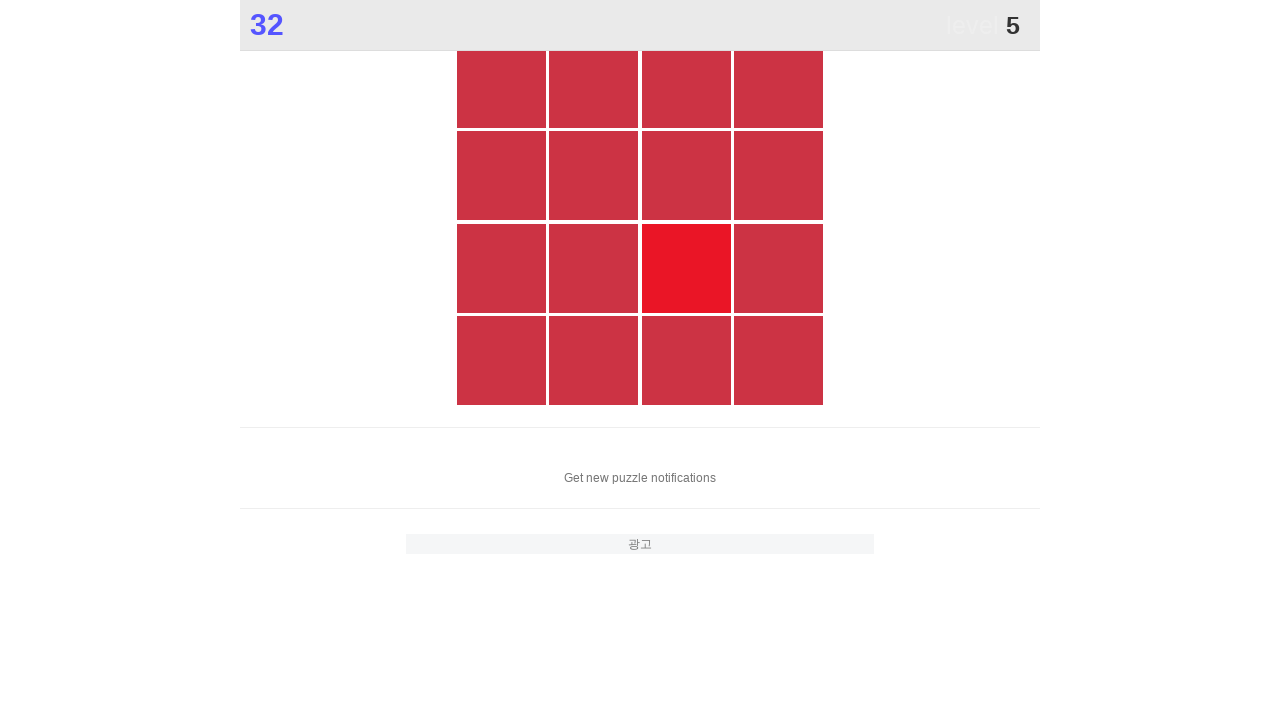

Extracted background colors from 230 grid buttons
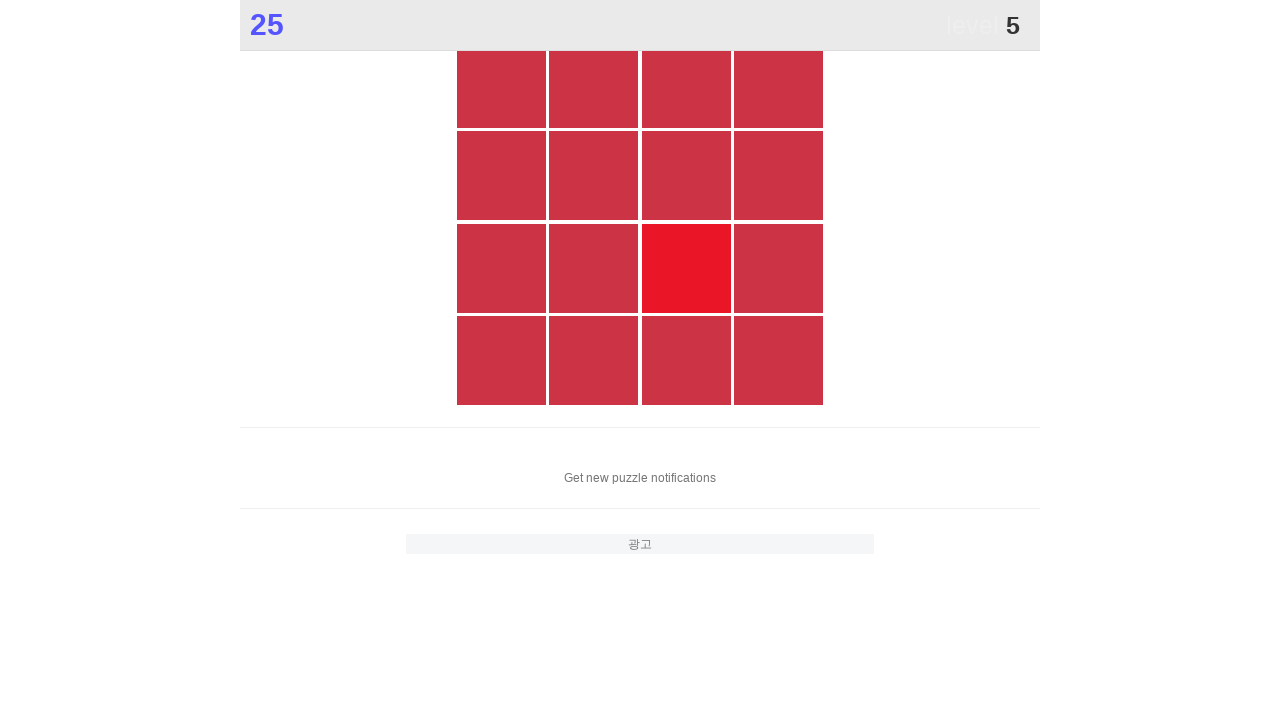

Identified unique color: rgb(234, 21, 38)
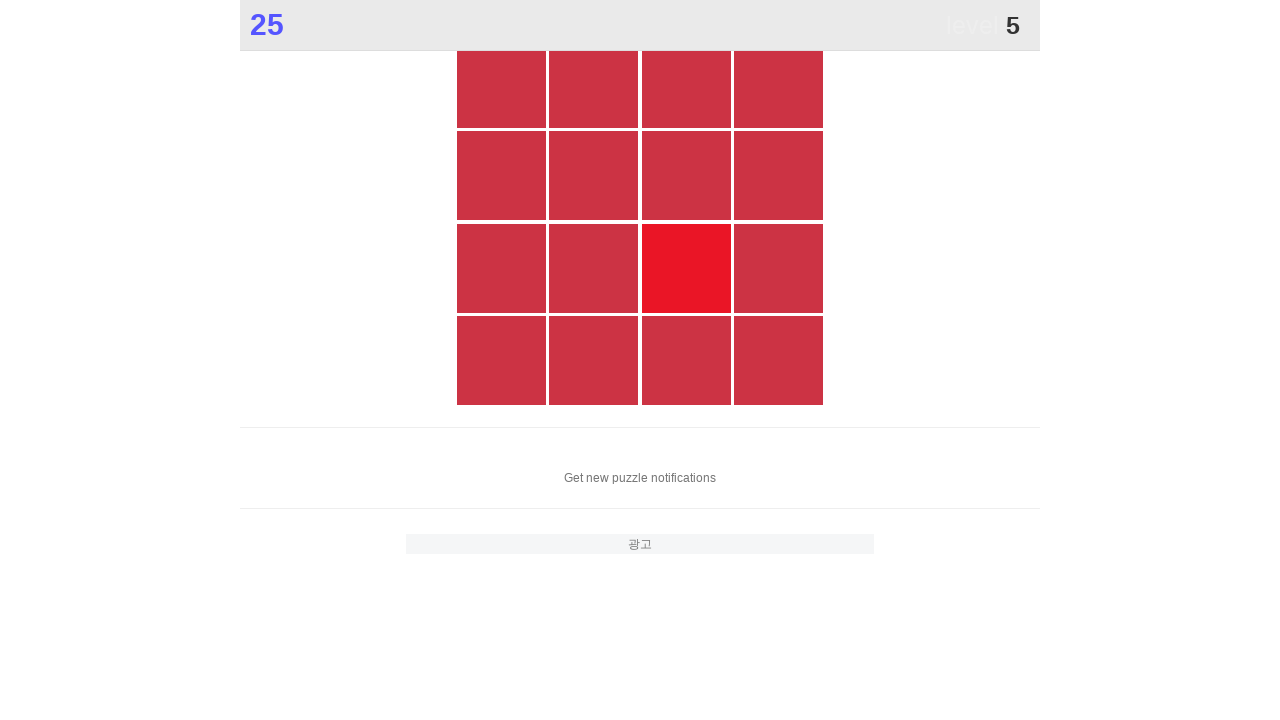

Clicked the button with unique color at index 10 at (686, 268) on xpath=//*[@id="grid"]/div >> nth=10
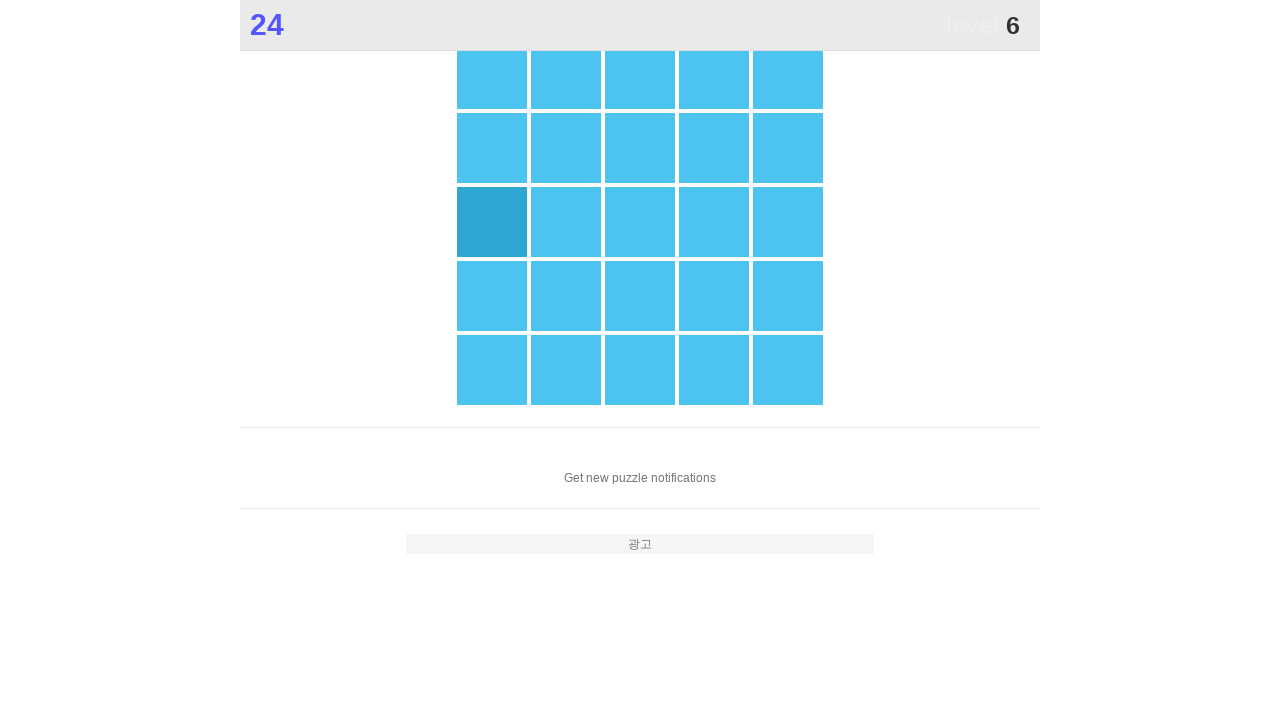

Retrieved all grid buttons from the color-blindness test
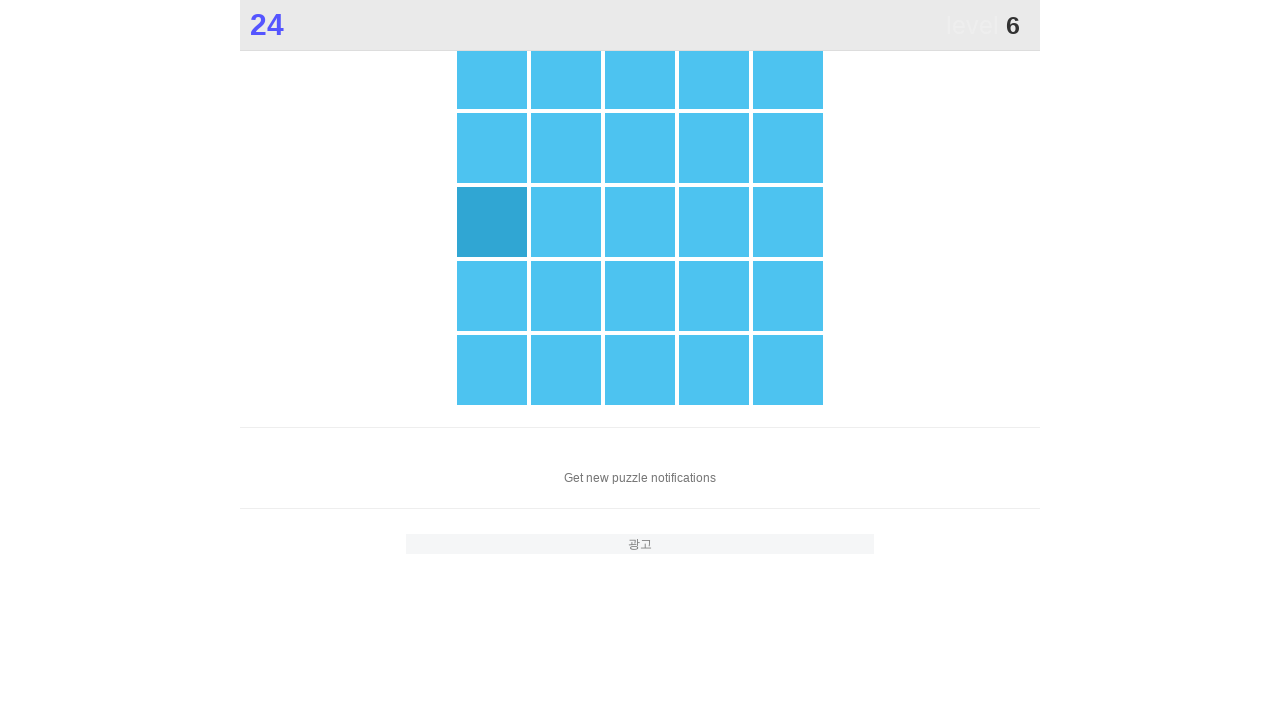

Extracted background colors from 230 grid buttons
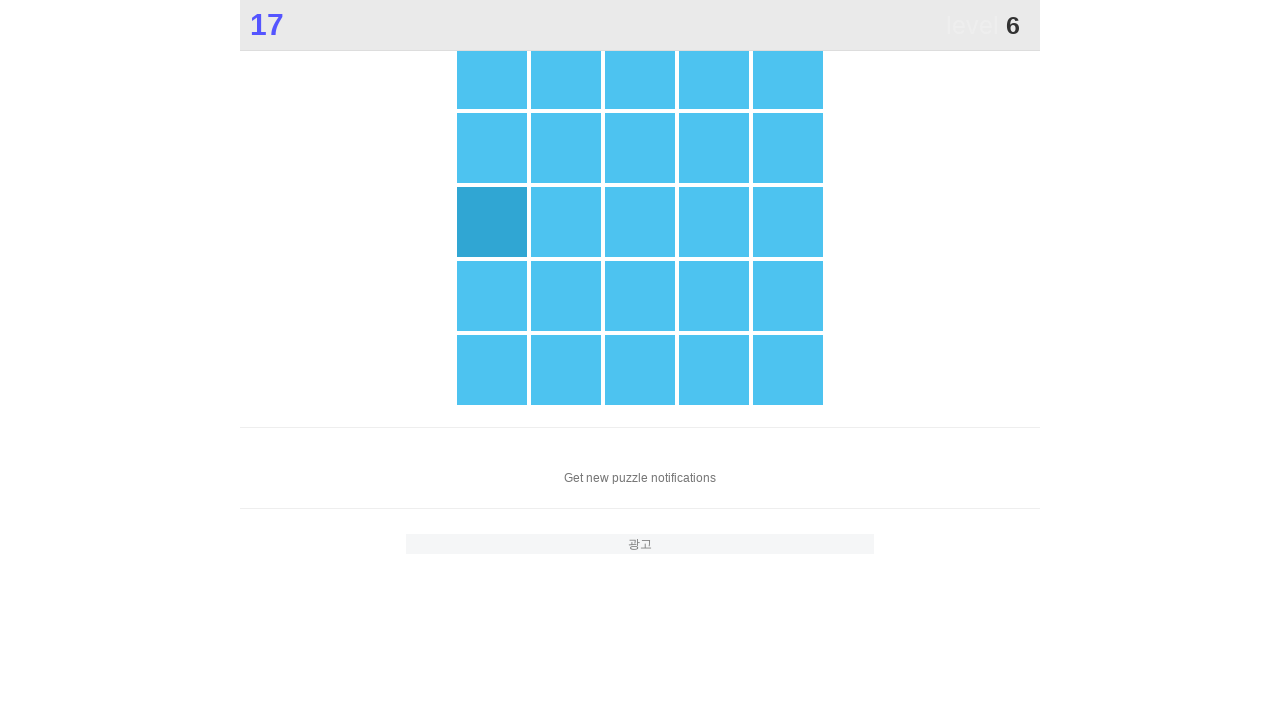

Identified unique color: rgb(48, 166, 211)
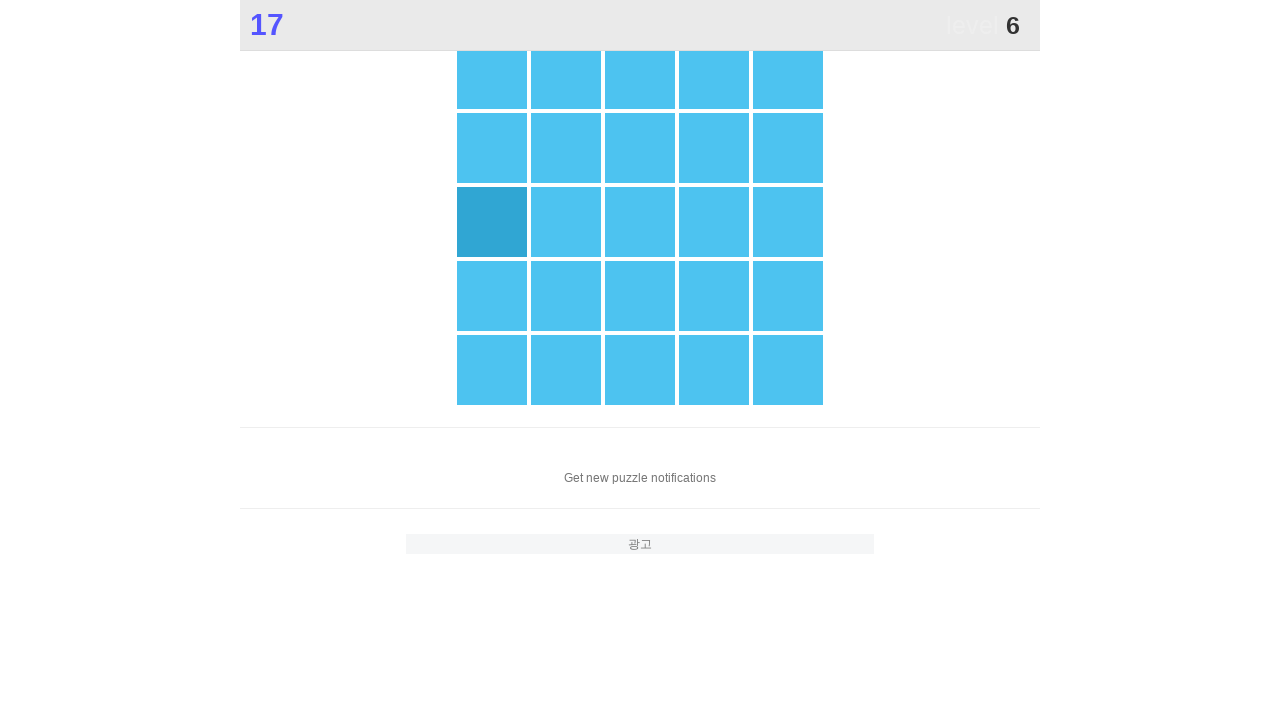

Clicked the button with unique color at index 10 at (492, 222) on xpath=//*[@id="grid"]/div >> nth=10
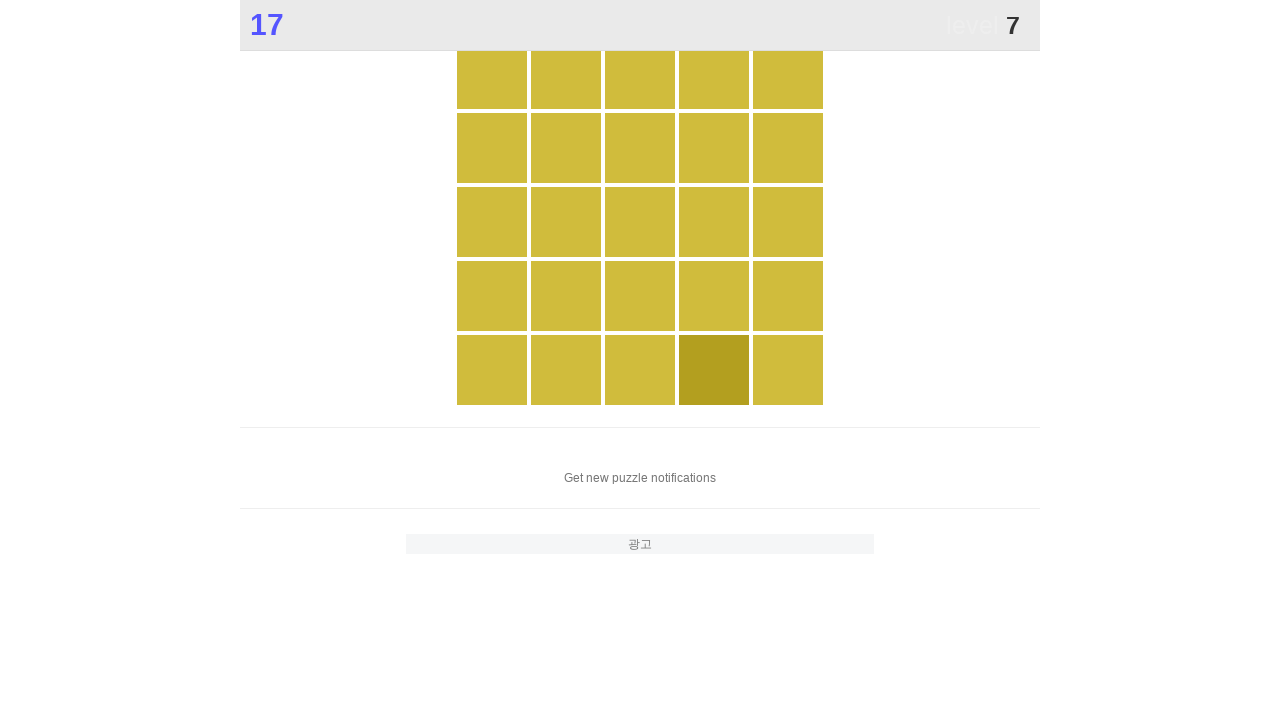

Retrieved all grid buttons from the color-blindness test
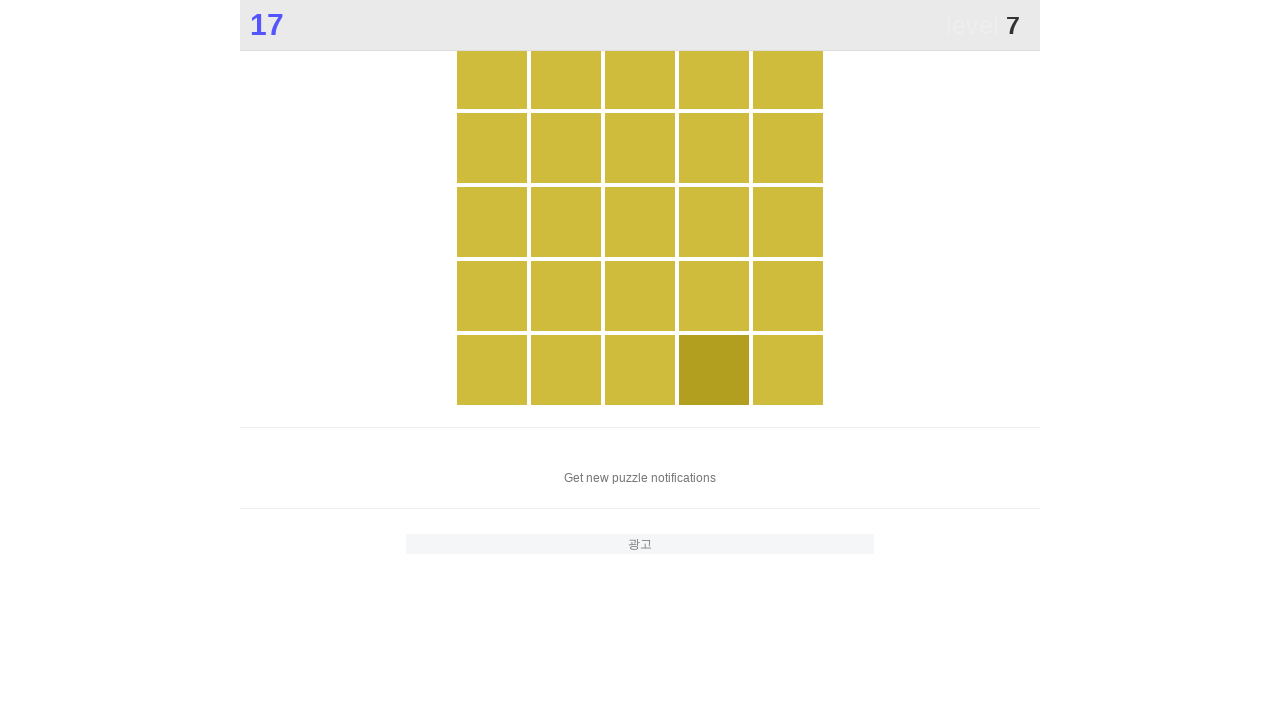

Extracted background colors from 230 grid buttons
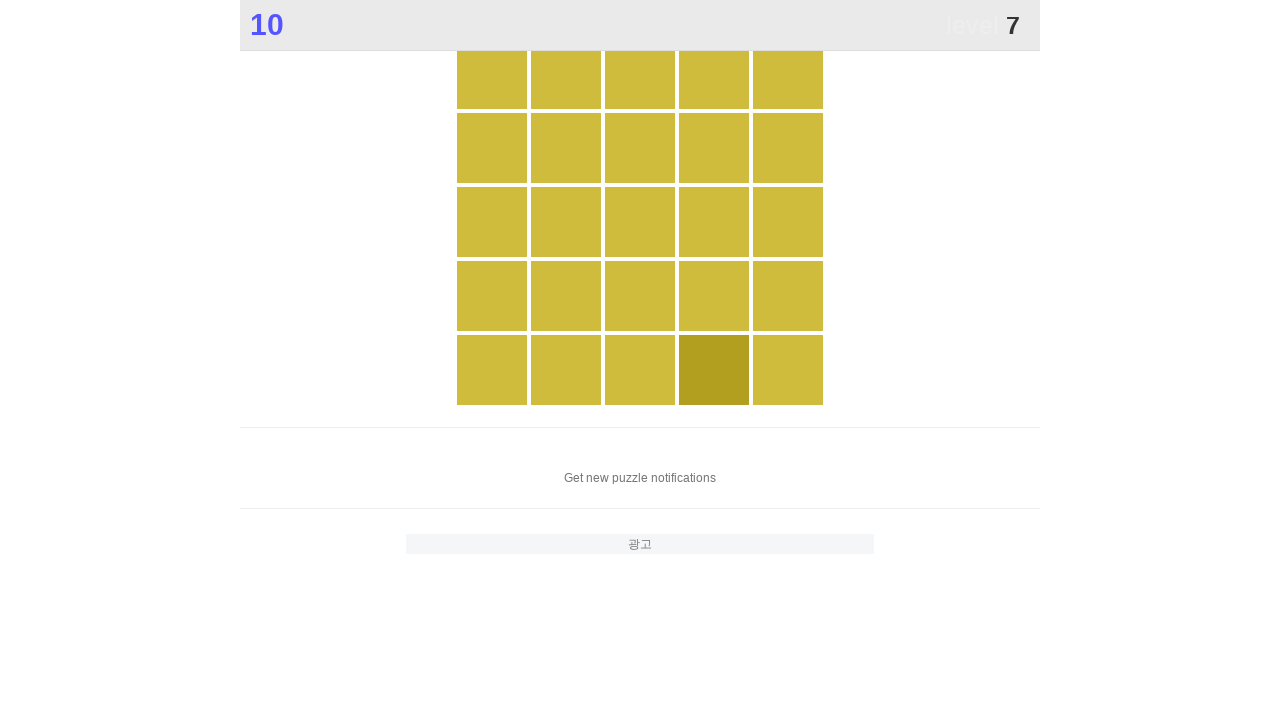

Identified unique color: rgb(179, 159, 31)
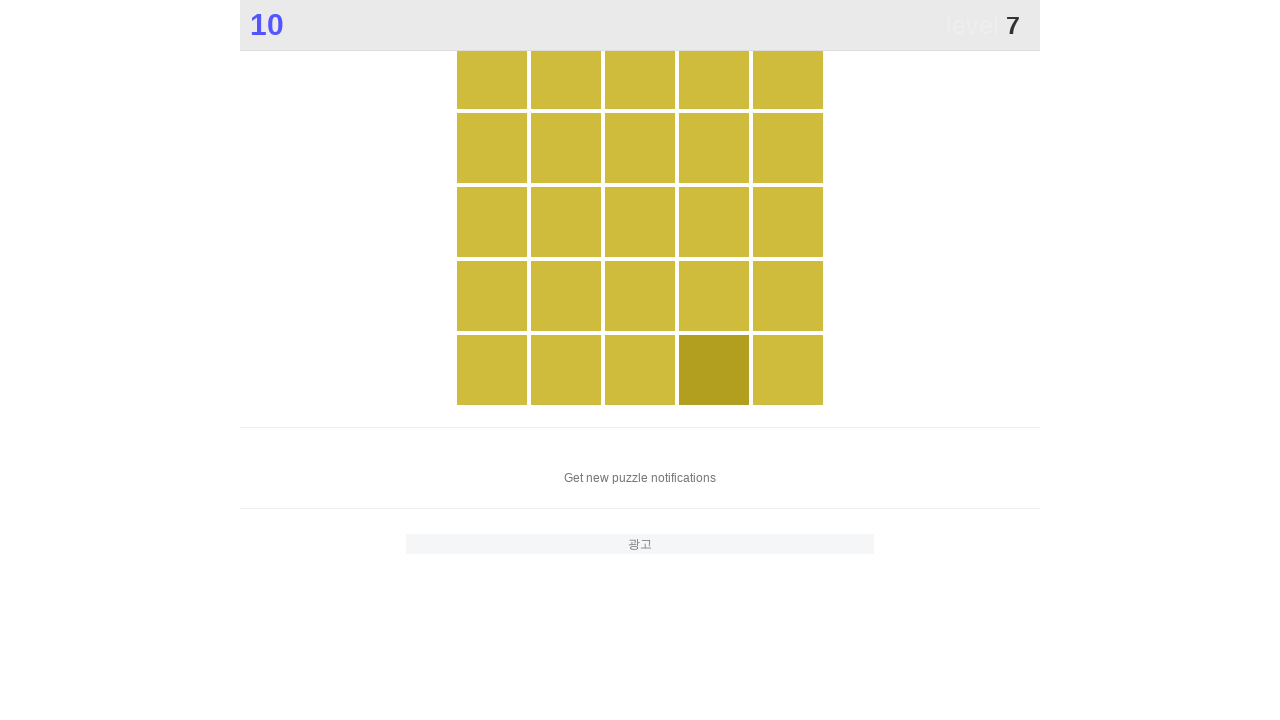

Clicked the button with unique color at index 23 at (714, 370) on xpath=//*[@id="grid"]/div >> nth=23
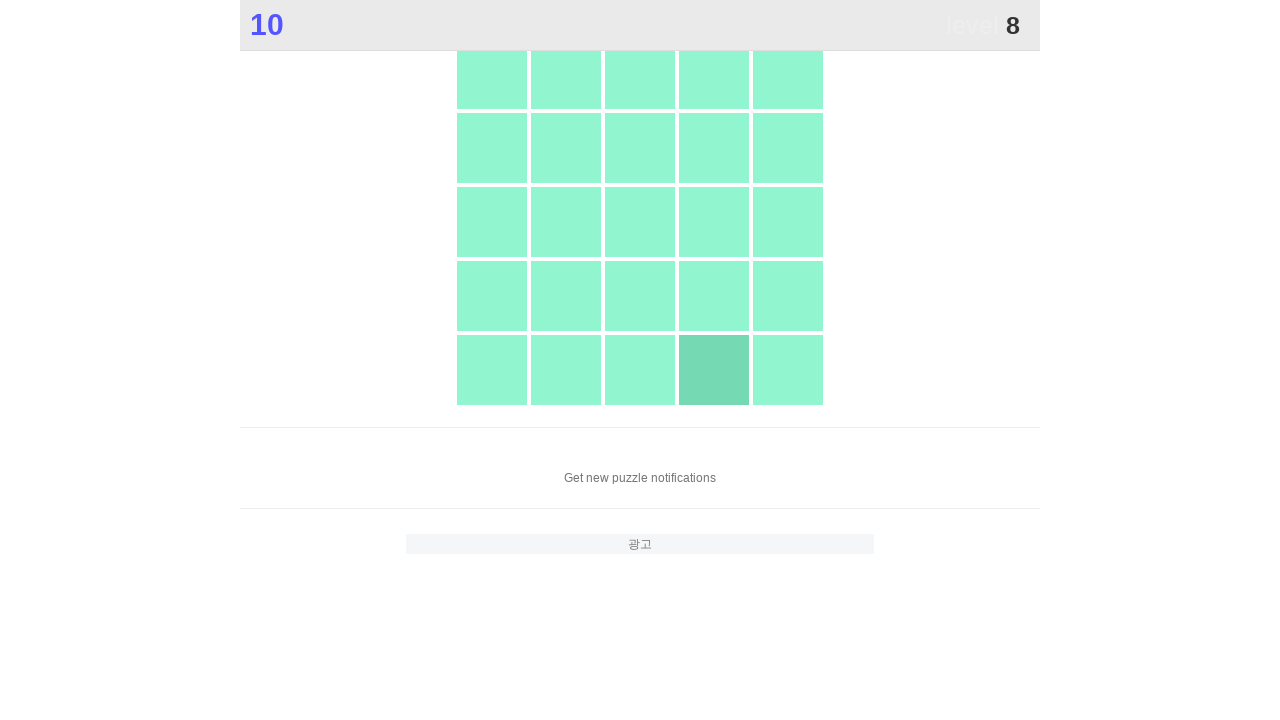

Retrieved all grid buttons from the color-blindness test
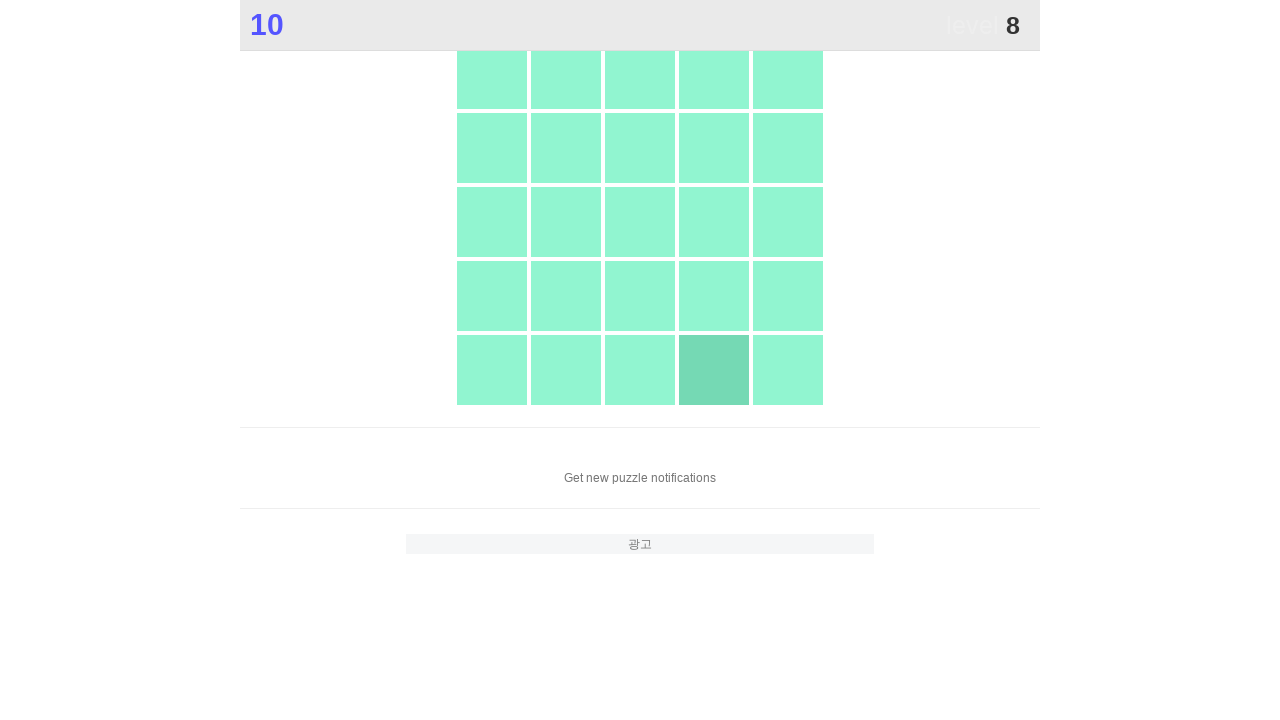

Extracted background colors from 230 grid buttons
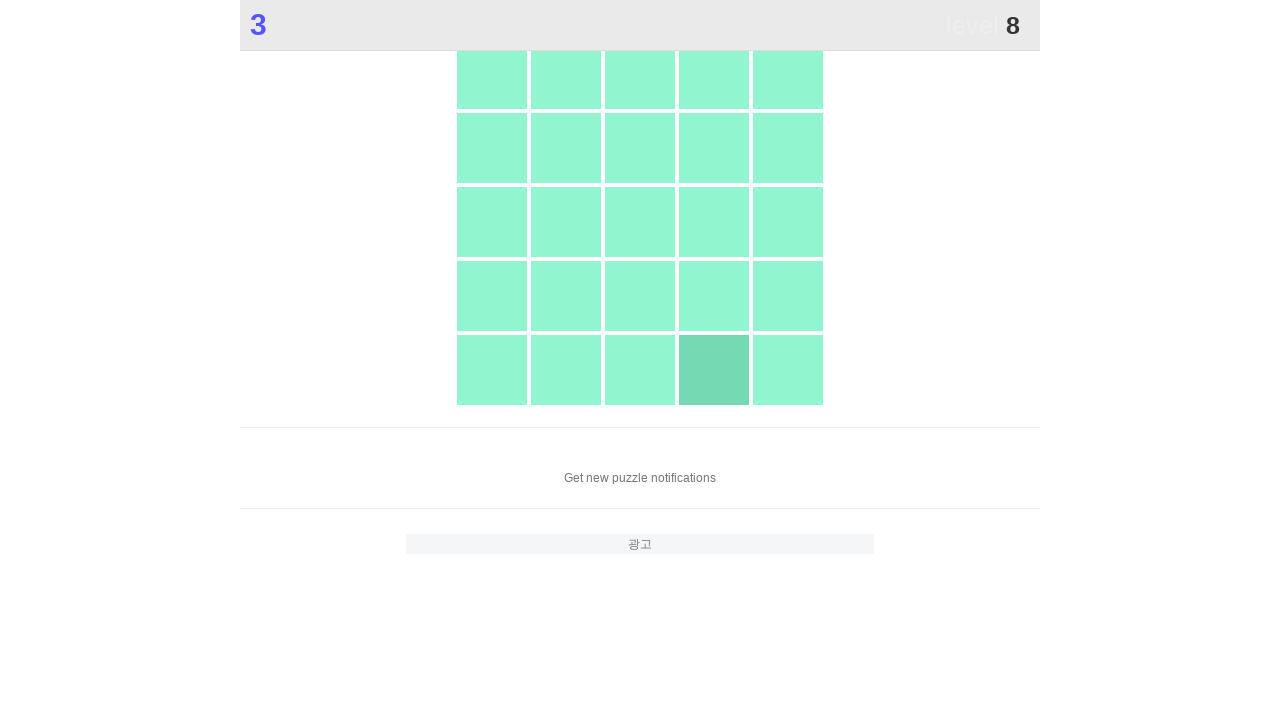

Identified unique color: rgb(117, 217, 180)
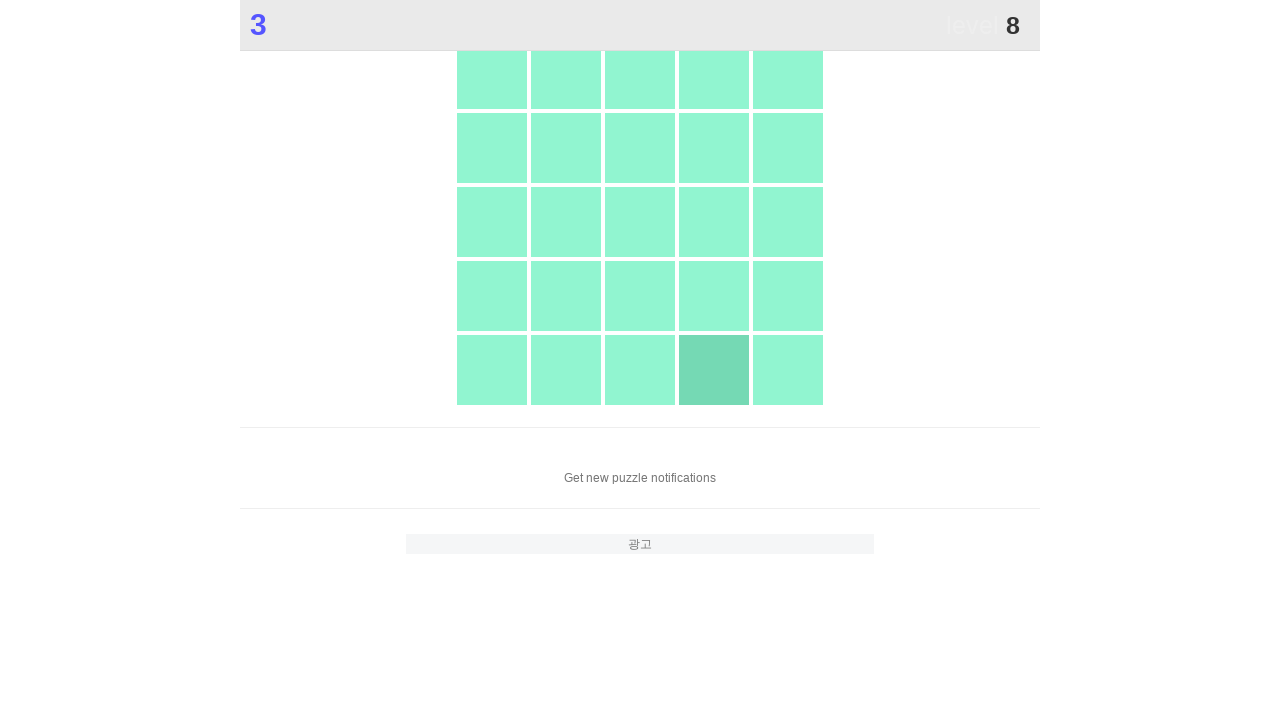

Clicked the button with unique color at index 23 at (714, 370) on xpath=//*[@id="grid"]/div >> nth=23
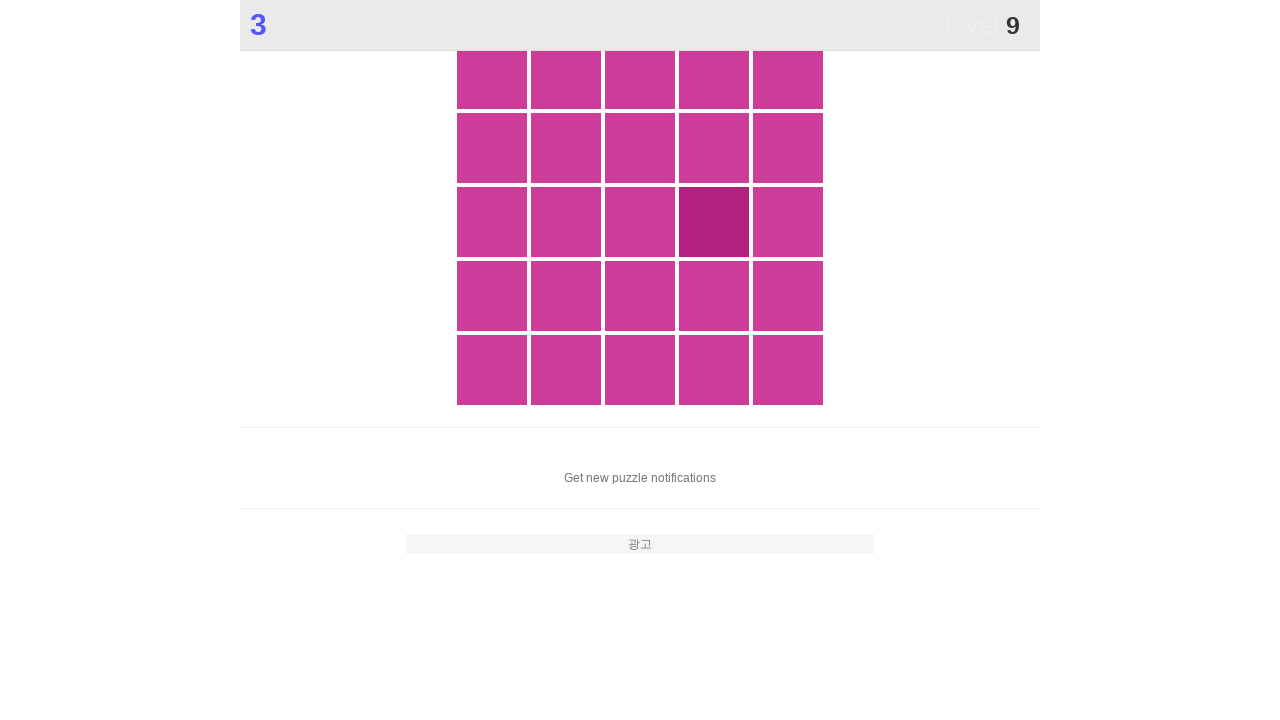

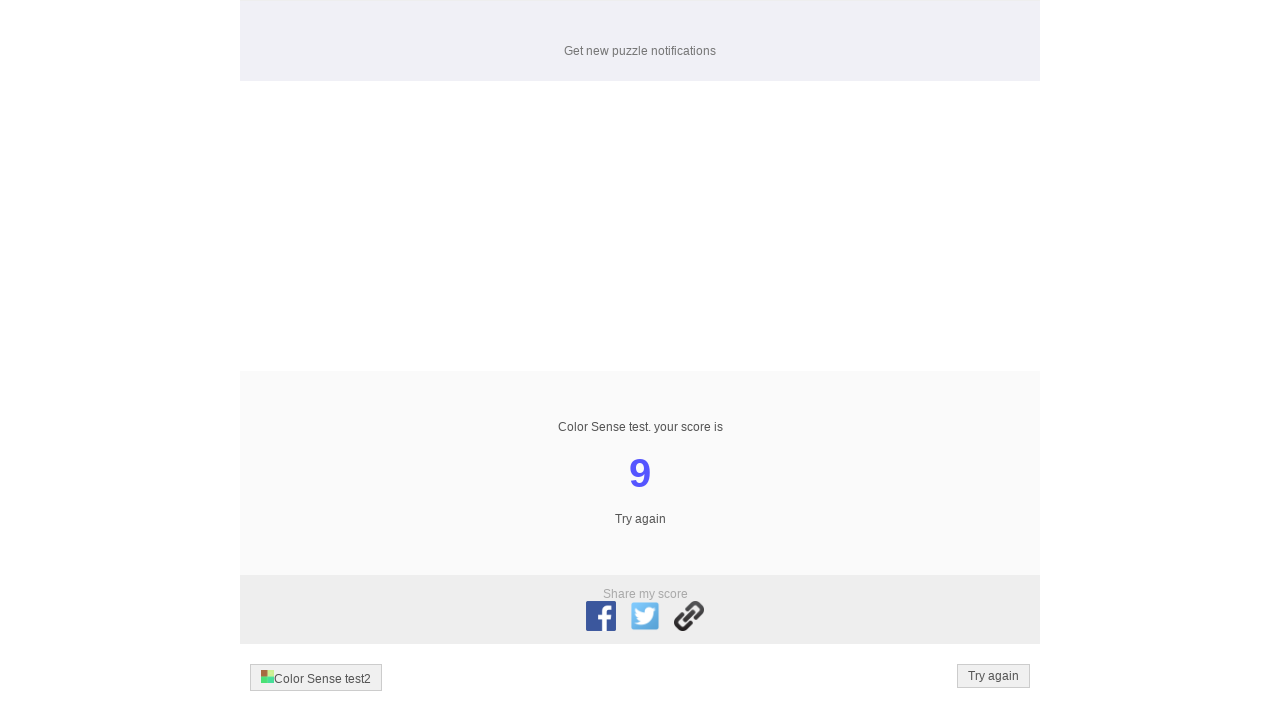